Tests drag and drop functionality on jQuery UI demo page by dragging an element into a drop zone within an iframe

Starting URL: http://jqueryui.com/droppable/

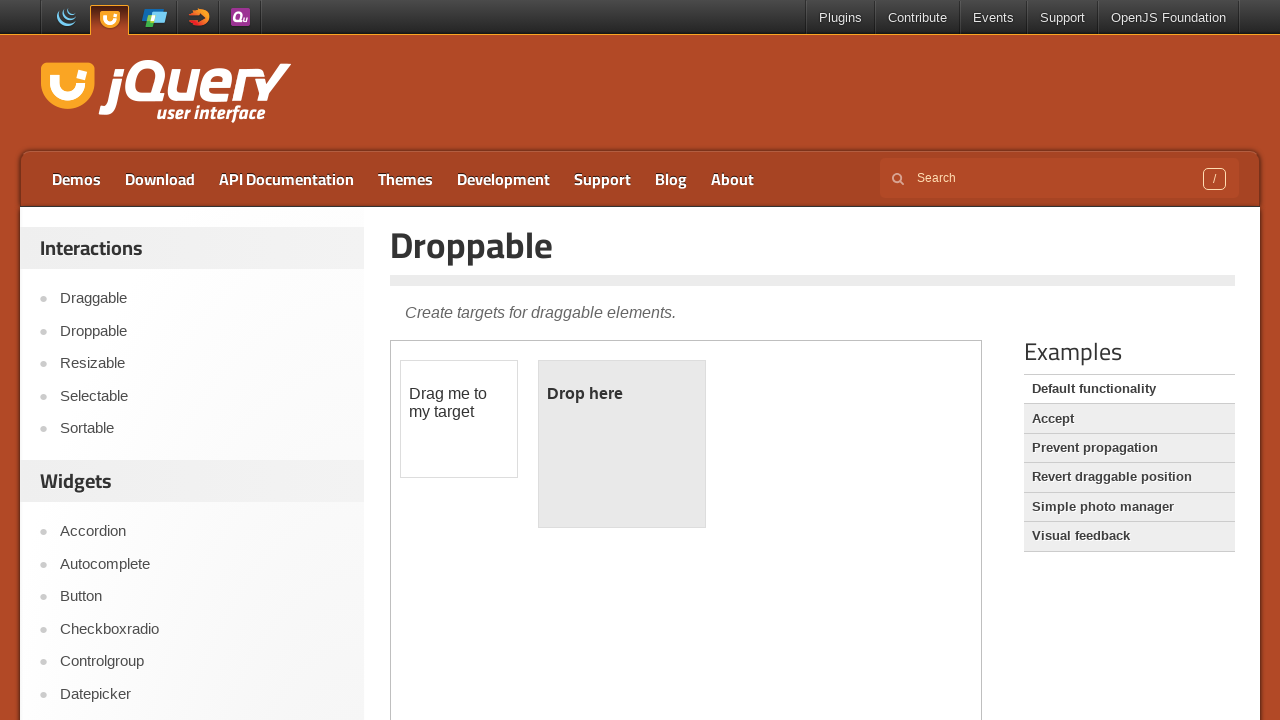

Navigated to jQuery UI droppable demo page
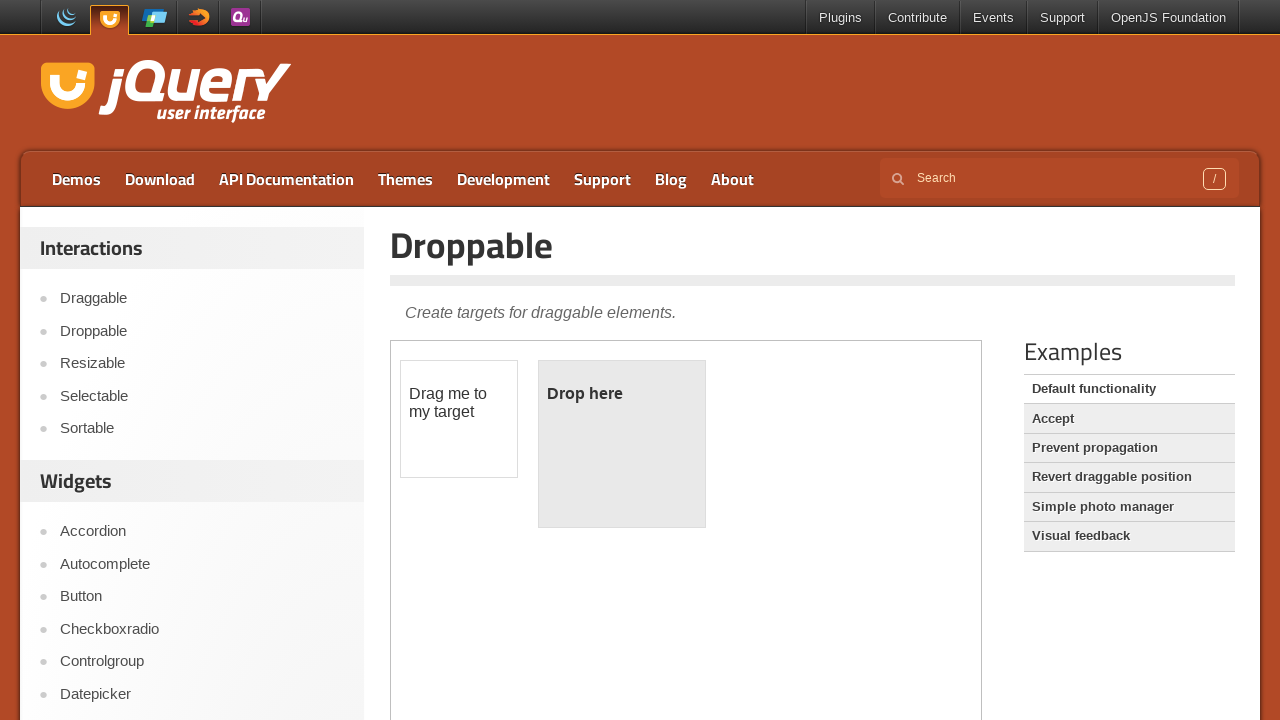

Located demo iframe
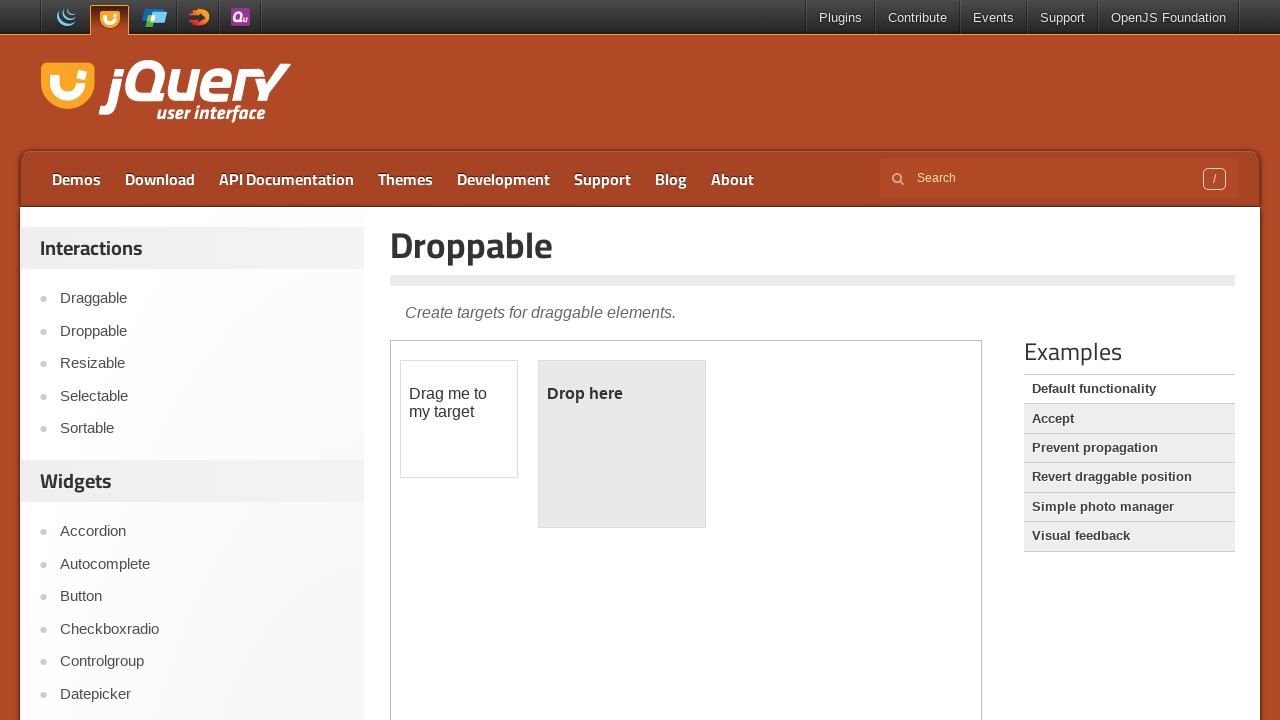

Located draggable element within iframe
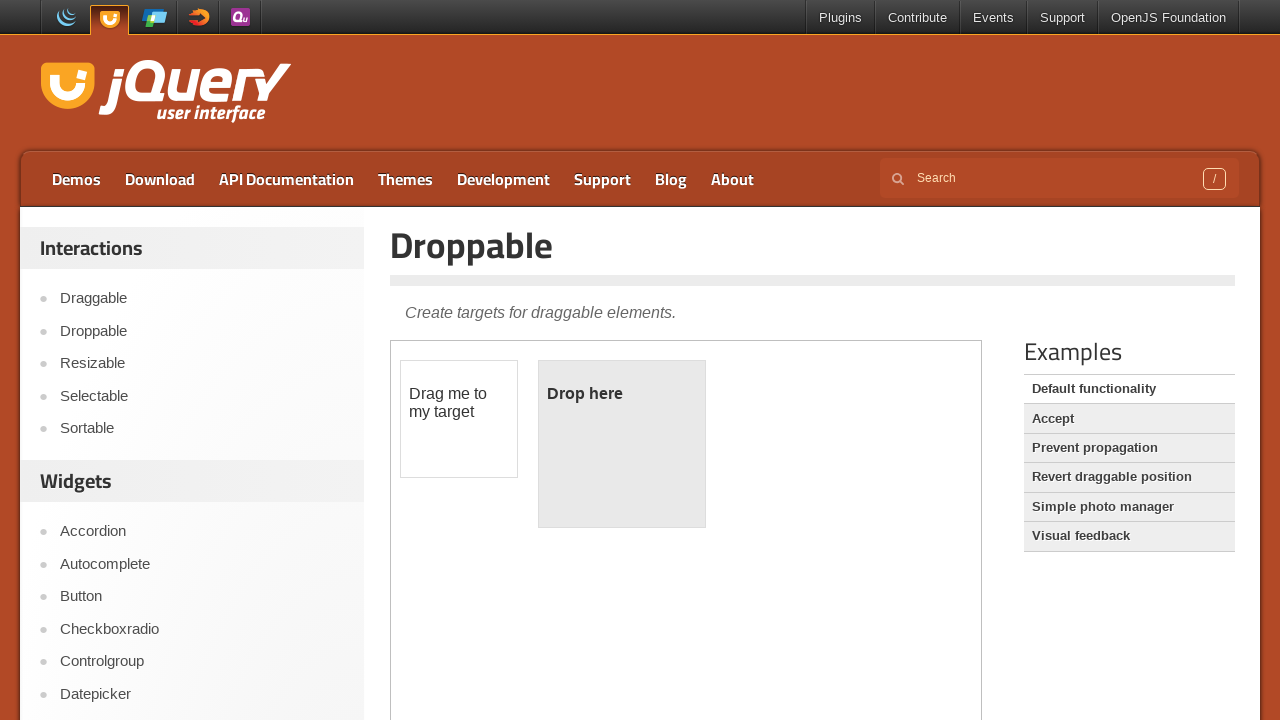

Located droppable element within iframe
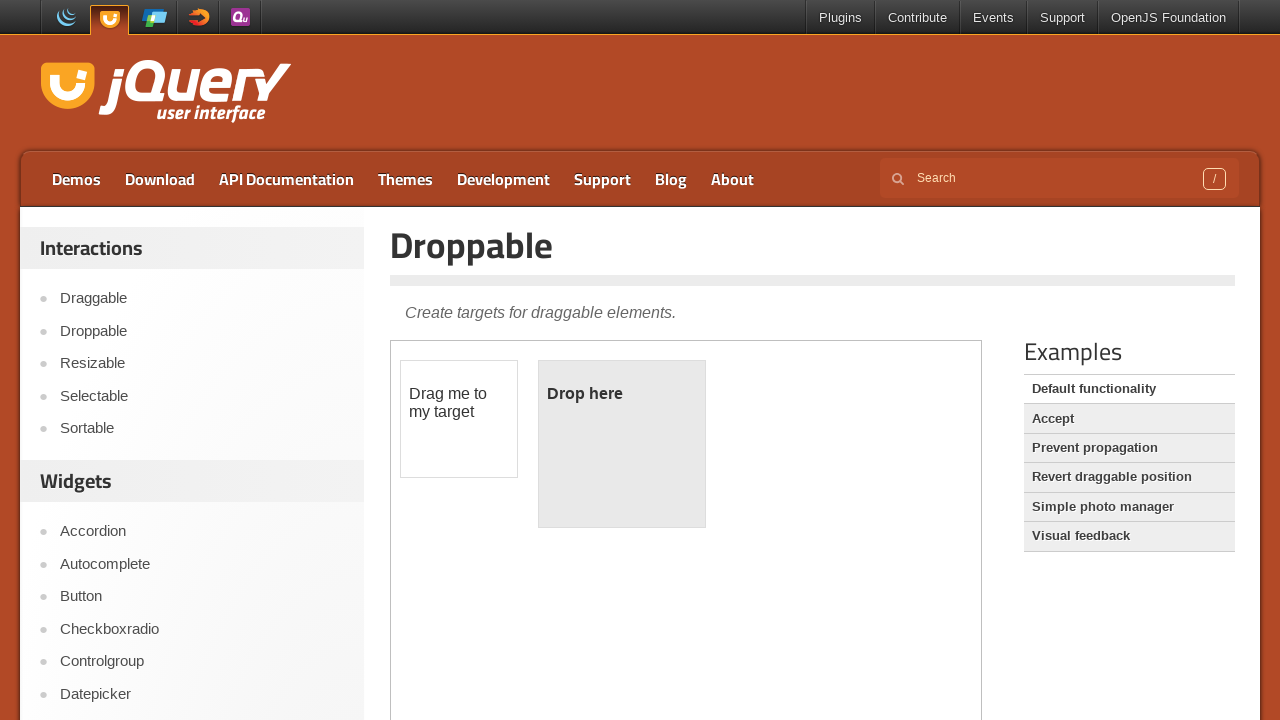

Dragged element into drop zone at (622, 444)
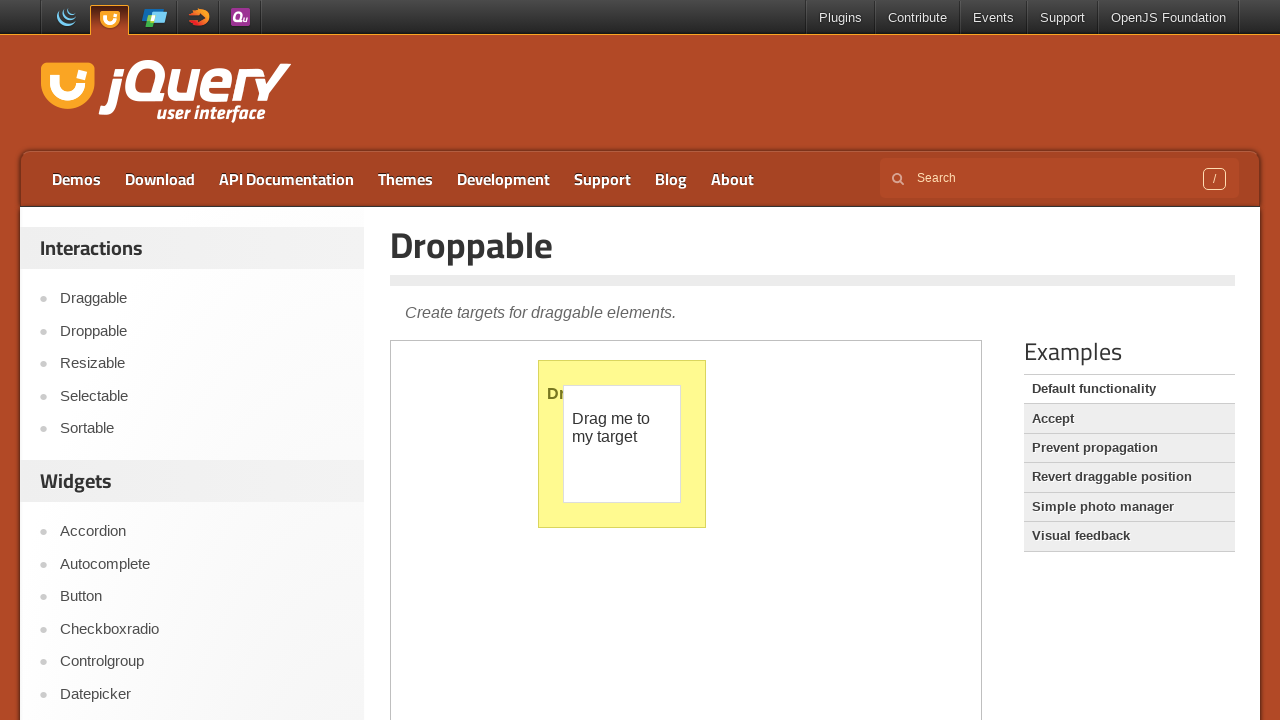

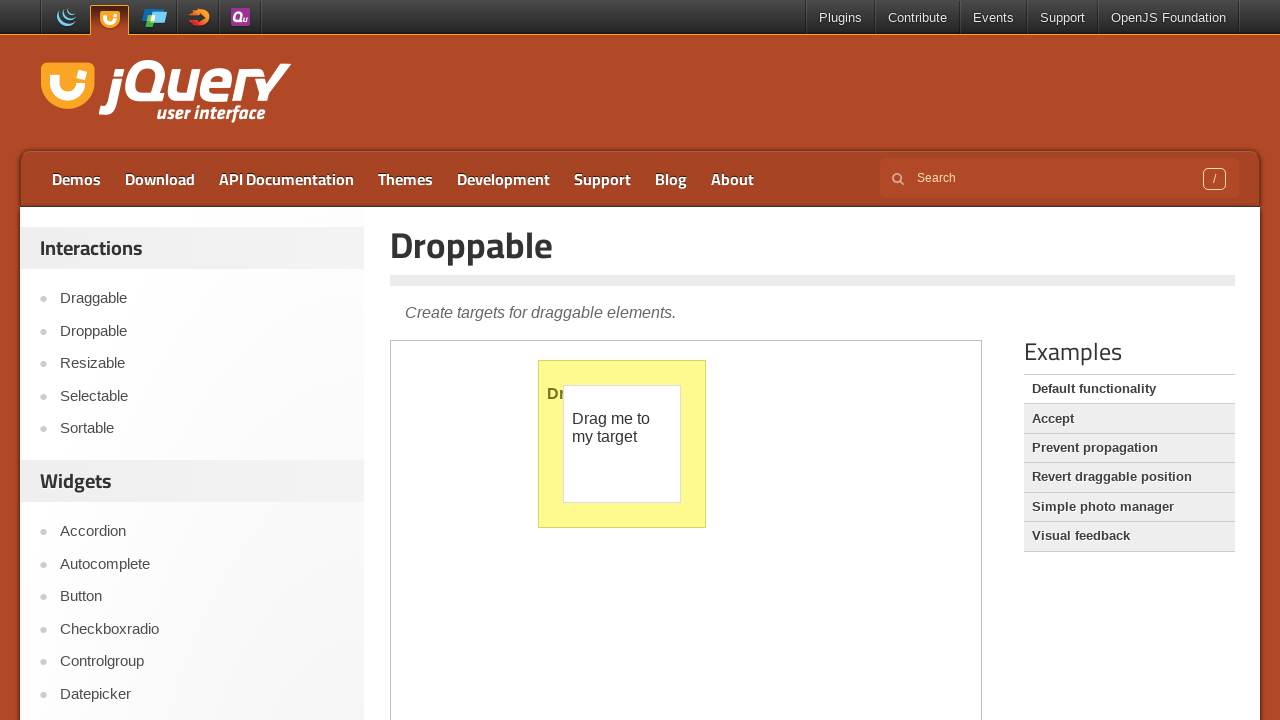